Tests JavaScript prompt dialog by triggering it and handling the prompt

Starting URL: https://automationfc.github.io/basic-form/index.html

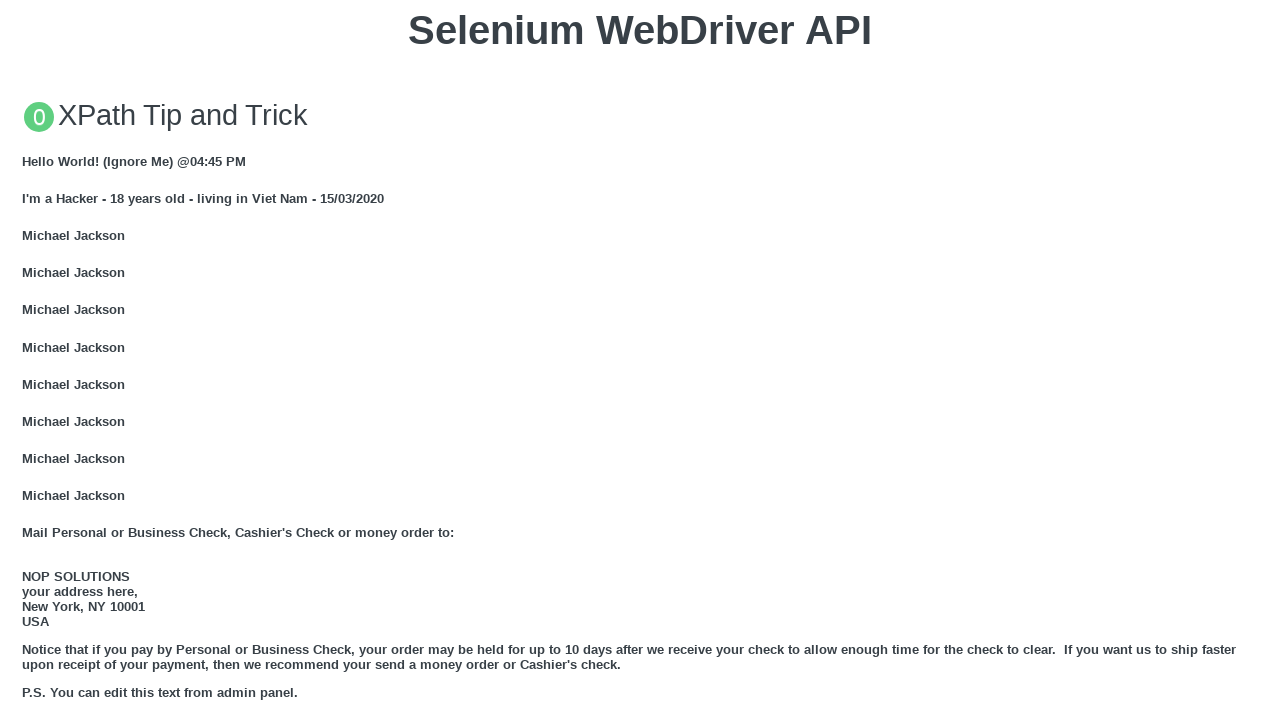

Set up dialog handler to accept prompt with 'Test input text'
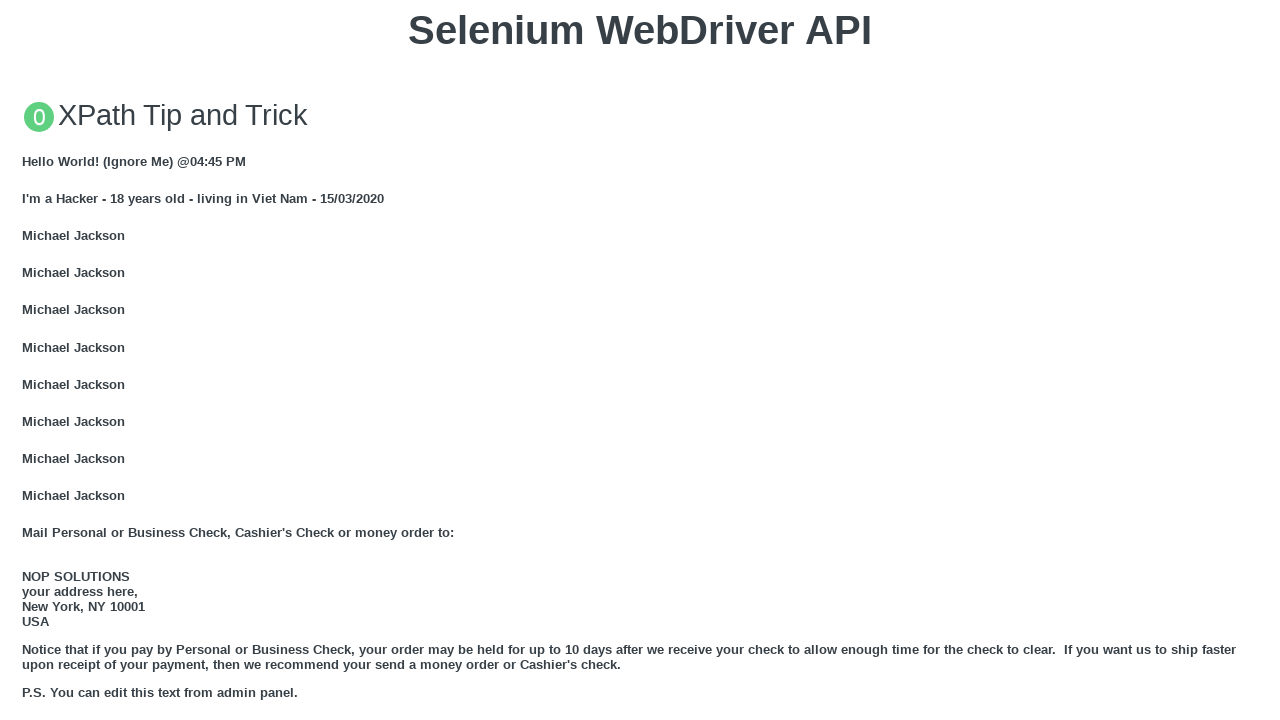

Clicked button to trigger JavaScript prompt dialog at (640, 360) on button[onclick='jsPrompt()']
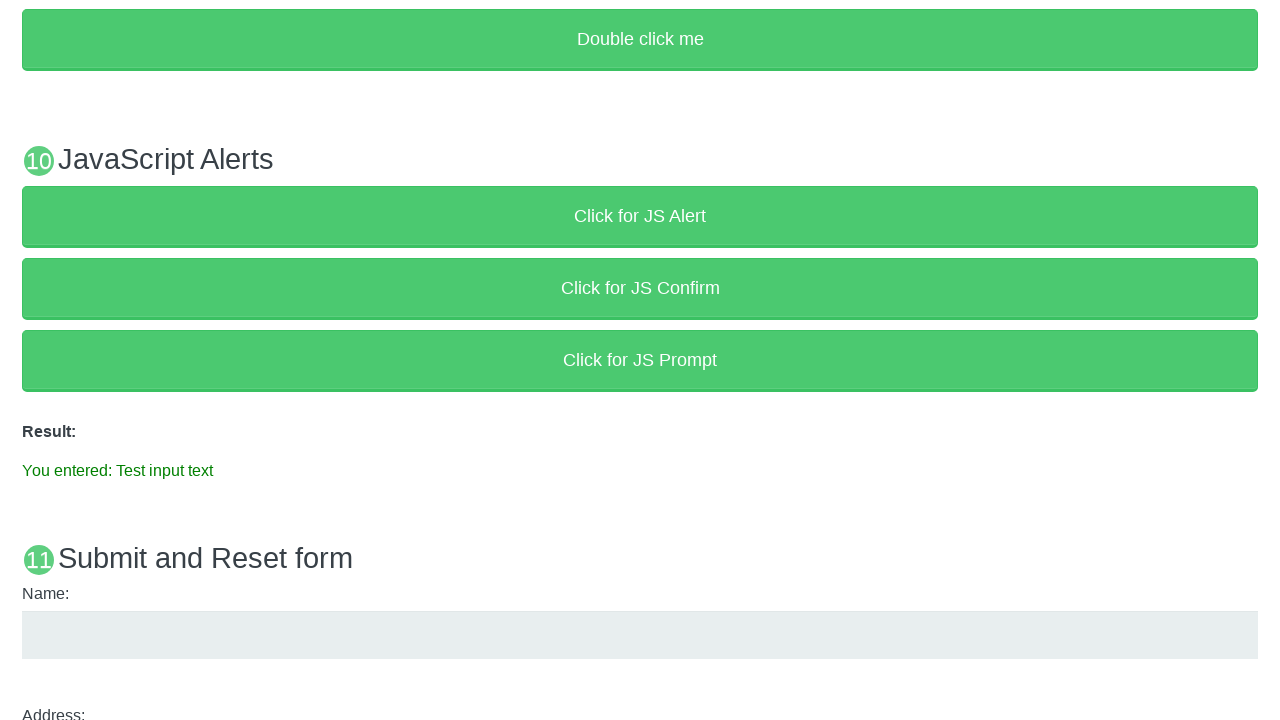

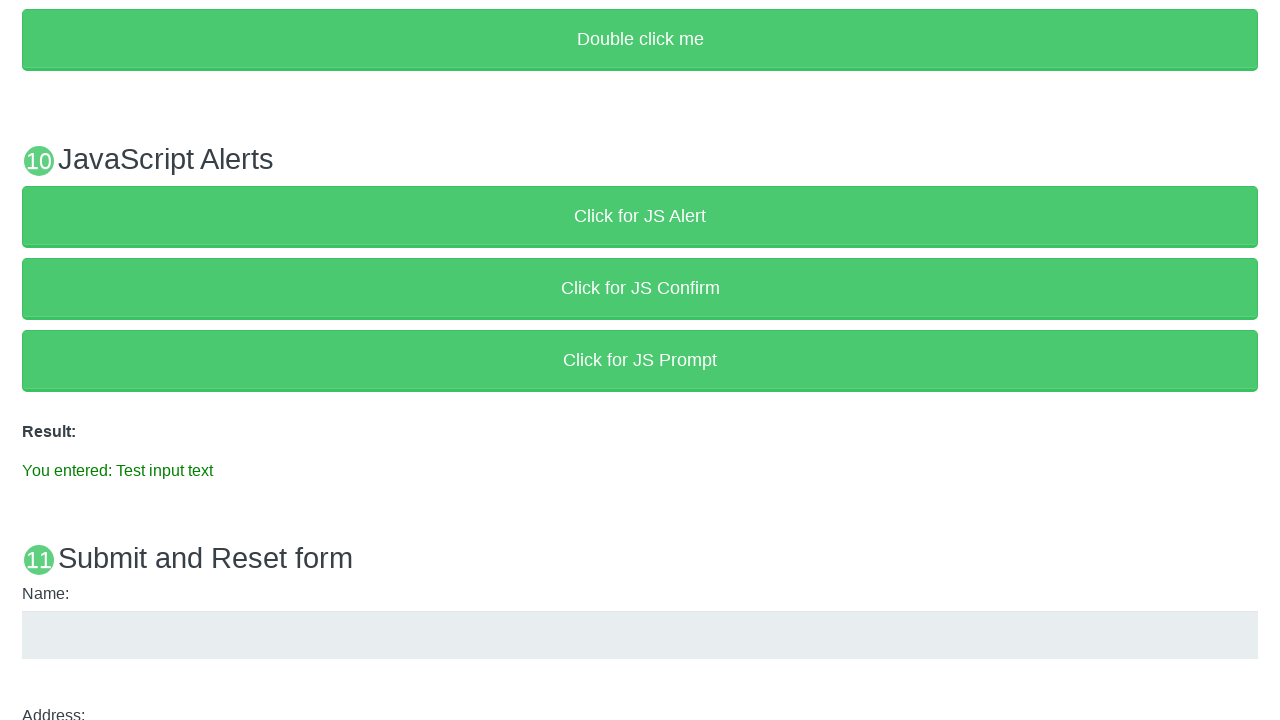